Tests that all dynamically added elements can be completely deleted one by one

Starting URL: https://the-internet.herokuapp.com/add_remove_elements/

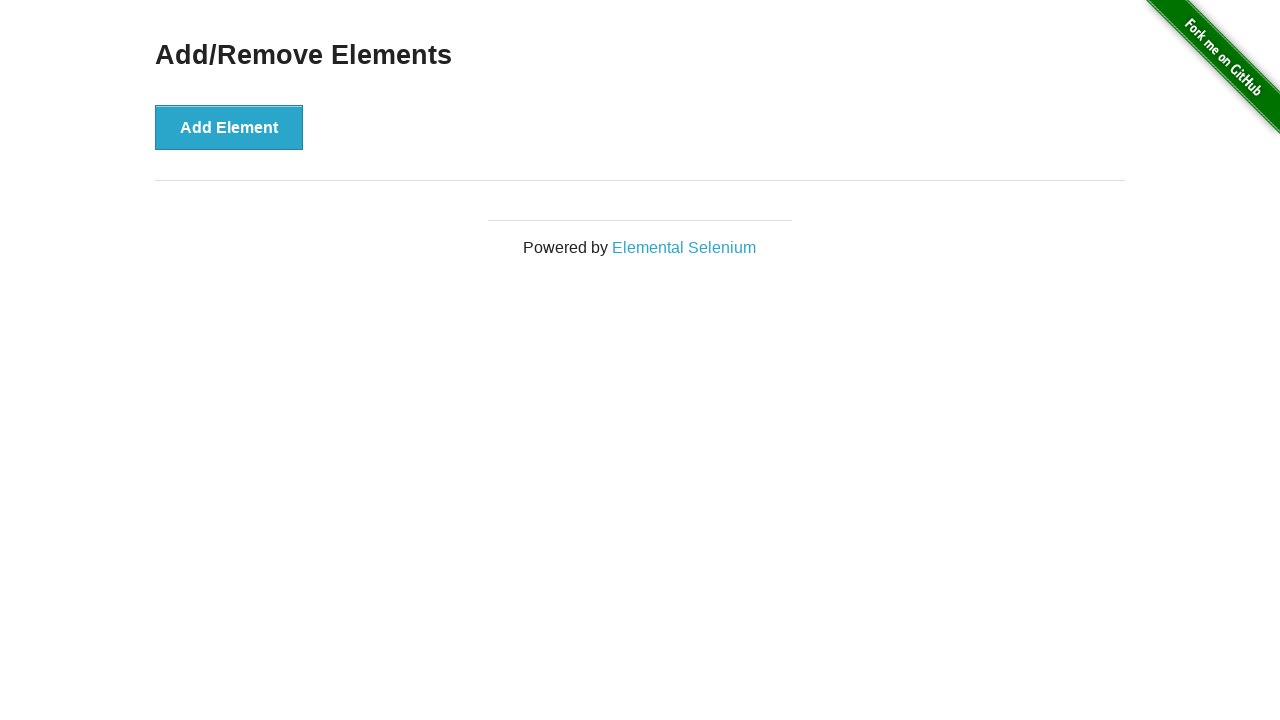

Clicked Add Element button (1st time) at (229, 127) on button[onclick='addElement()']
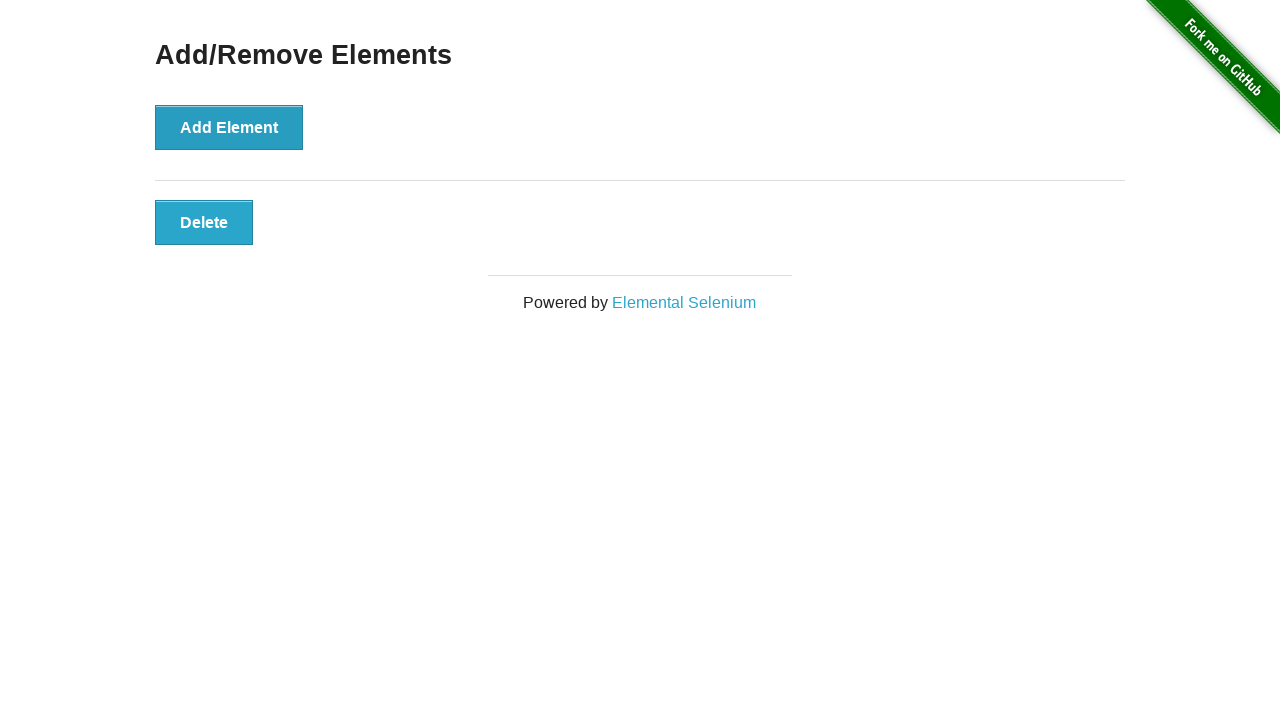

Clicked Add Element button (2nd time) at (229, 127) on button[onclick='addElement()']
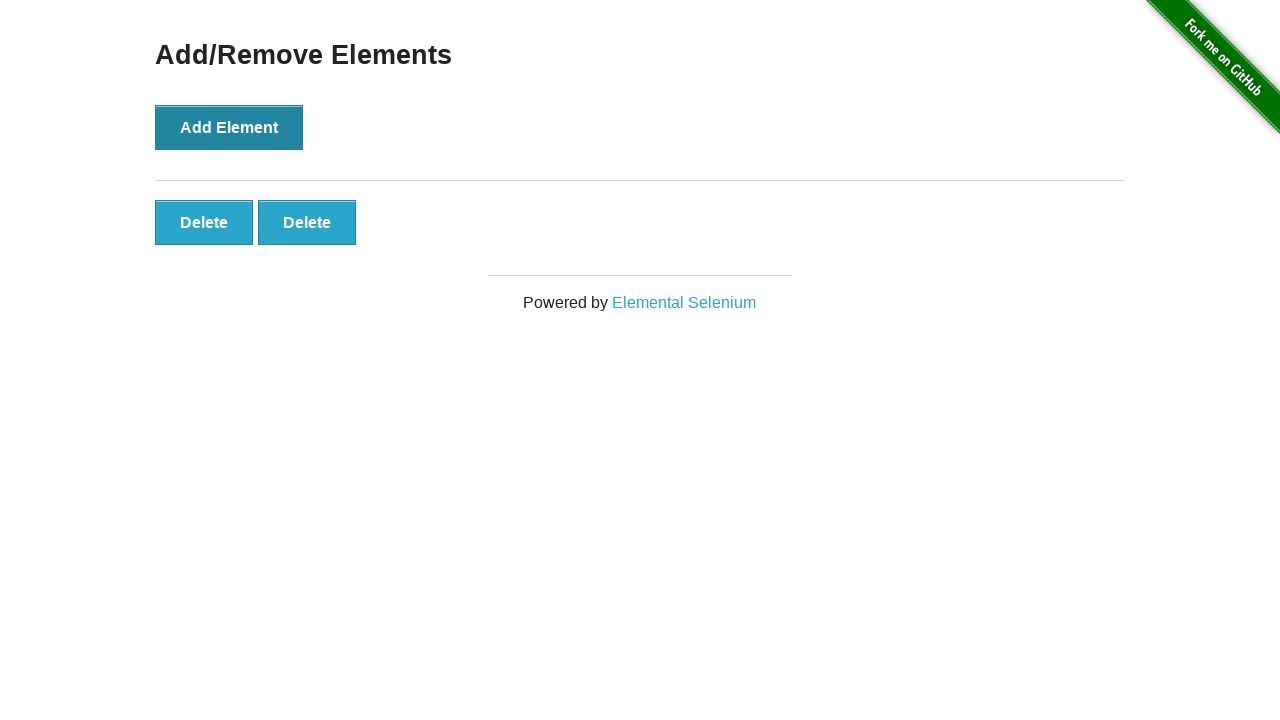

Clicked Add Element button (3rd time) at (229, 127) on button[onclick='addElement()']
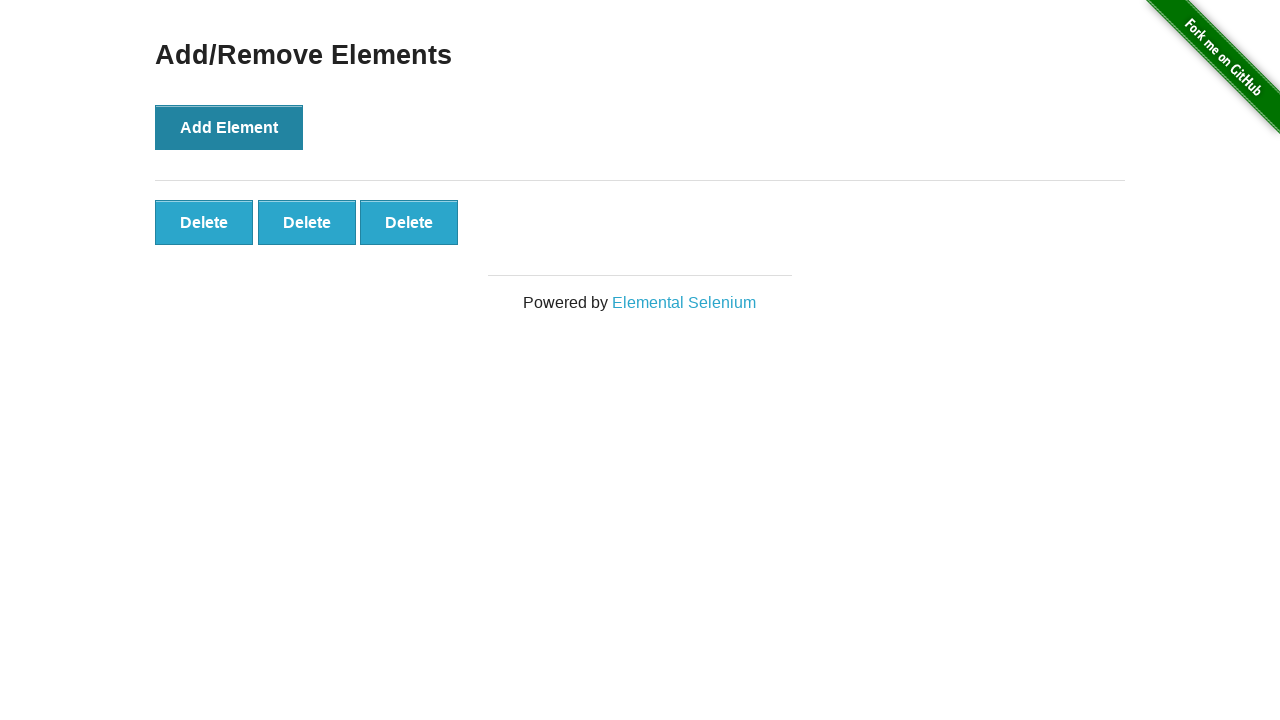

Deleted first dynamically added element at (204, 222) on button.added-manually >> nth=0
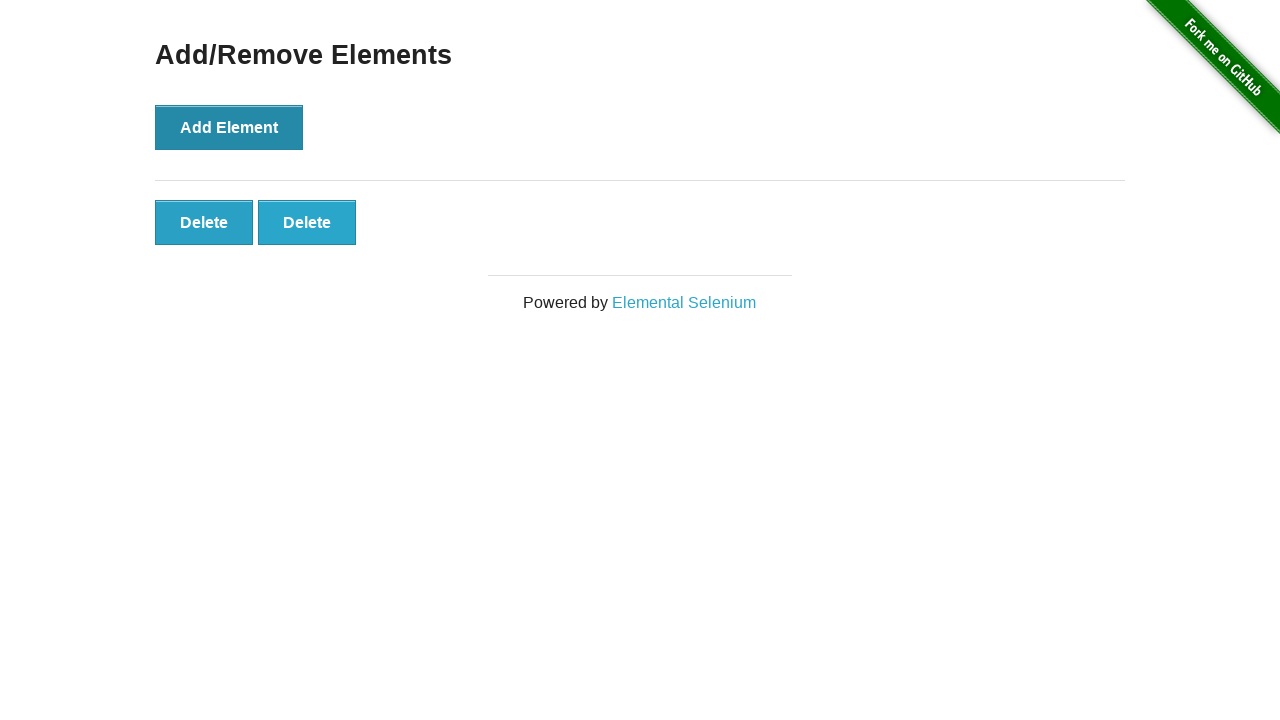

Deleted second dynamically added element at (204, 222) on button.added-manually >> nth=0
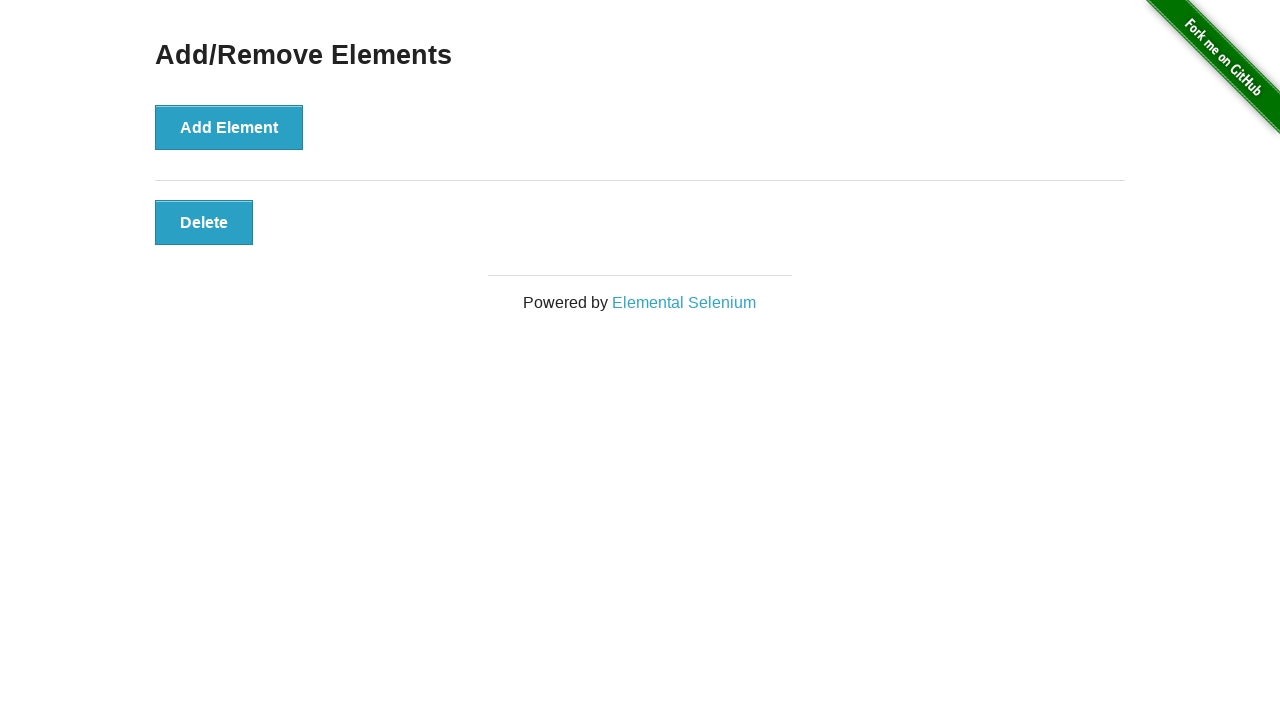

Deleted third dynamically added element at (204, 222) on button.added-manually >> nth=0
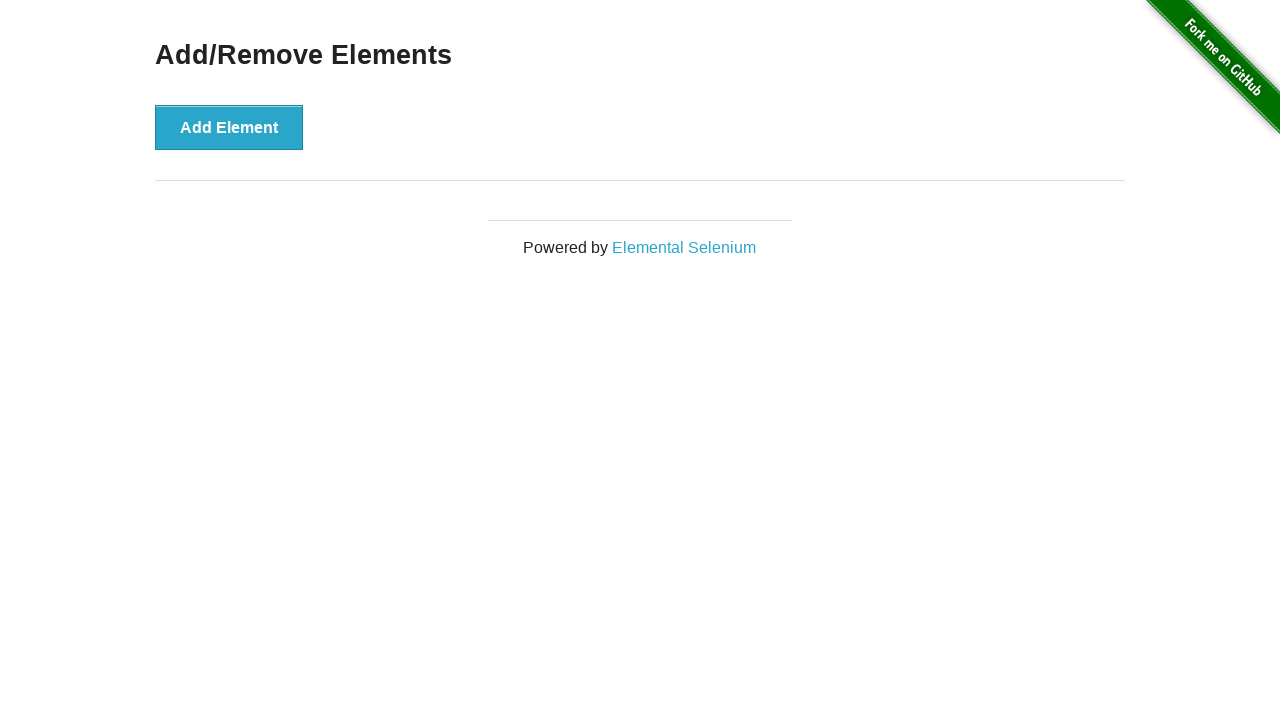

Verified all dynamically added elements have been completely deleted
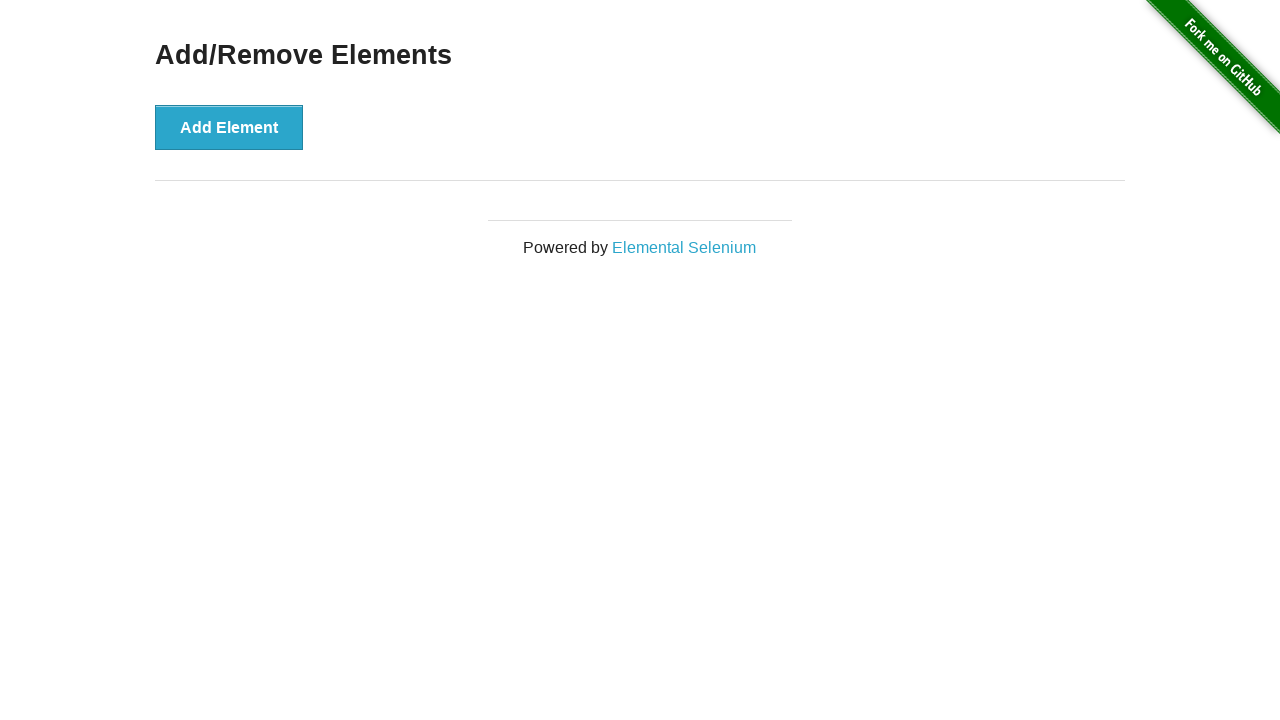

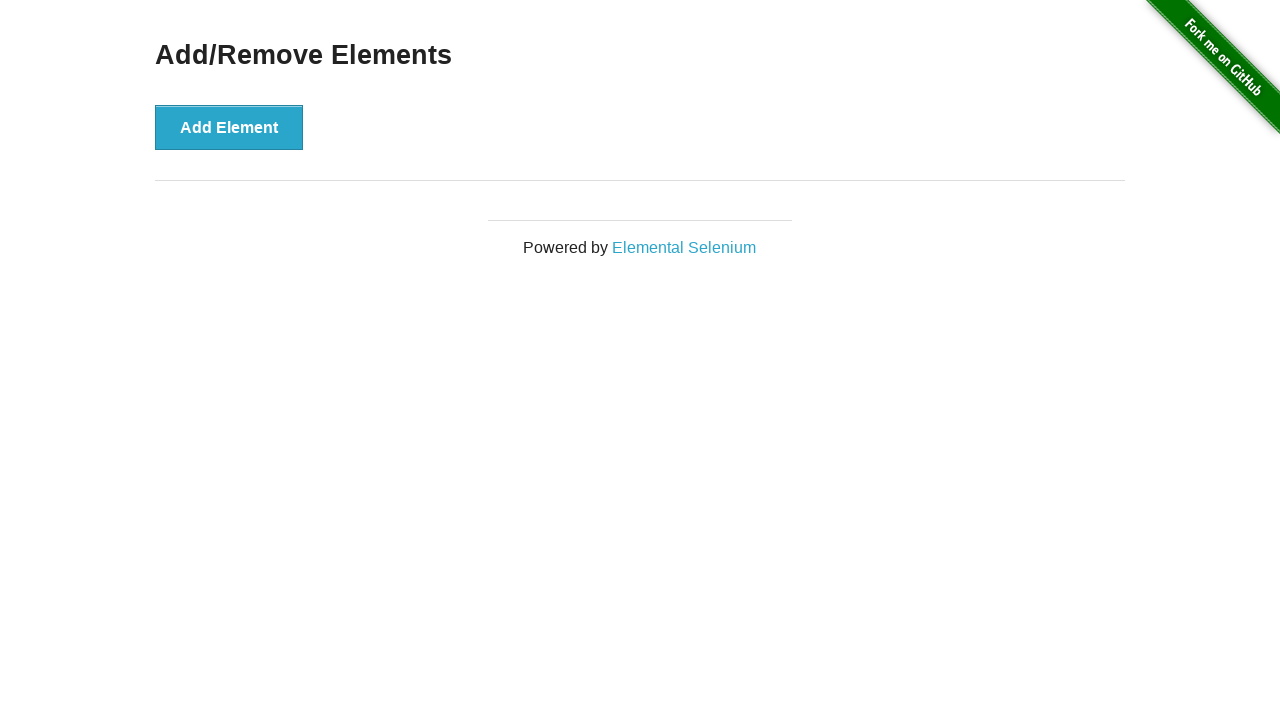